Tests the Ajio e-commerce site by searching for "bags", applying gender filter for "Men", and applying category filter for "Fashion Bags" to verify filter functionality works correctly.

Starting URL: https://www.ajio.com/

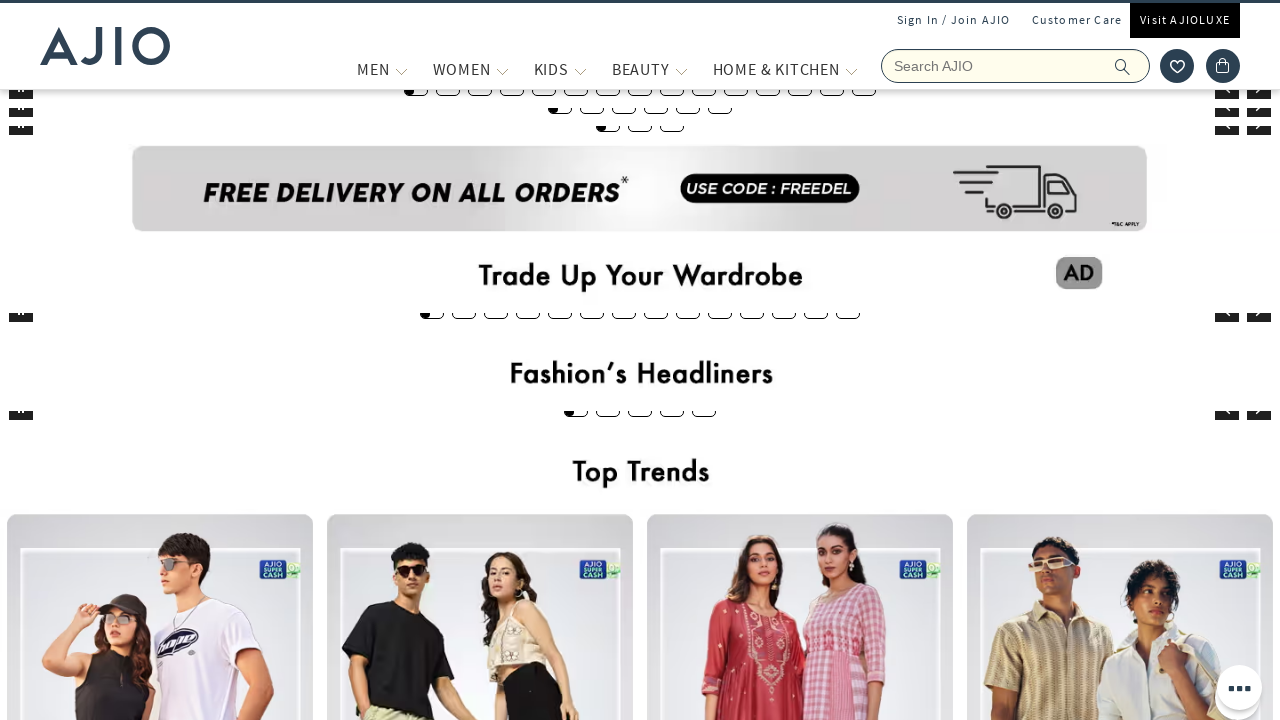

Filled search box with 'bags' on input[name='searchVal']
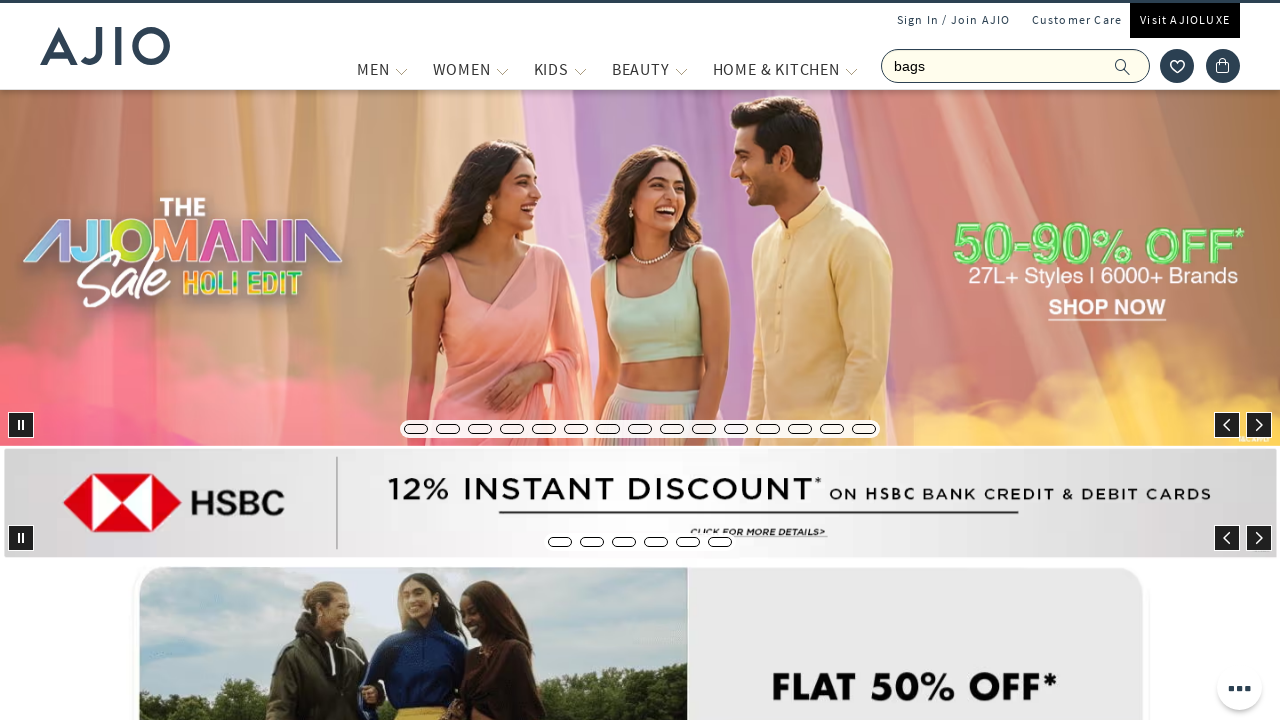

Pressed Enter to search for 'bags' on input[name='searchVal']
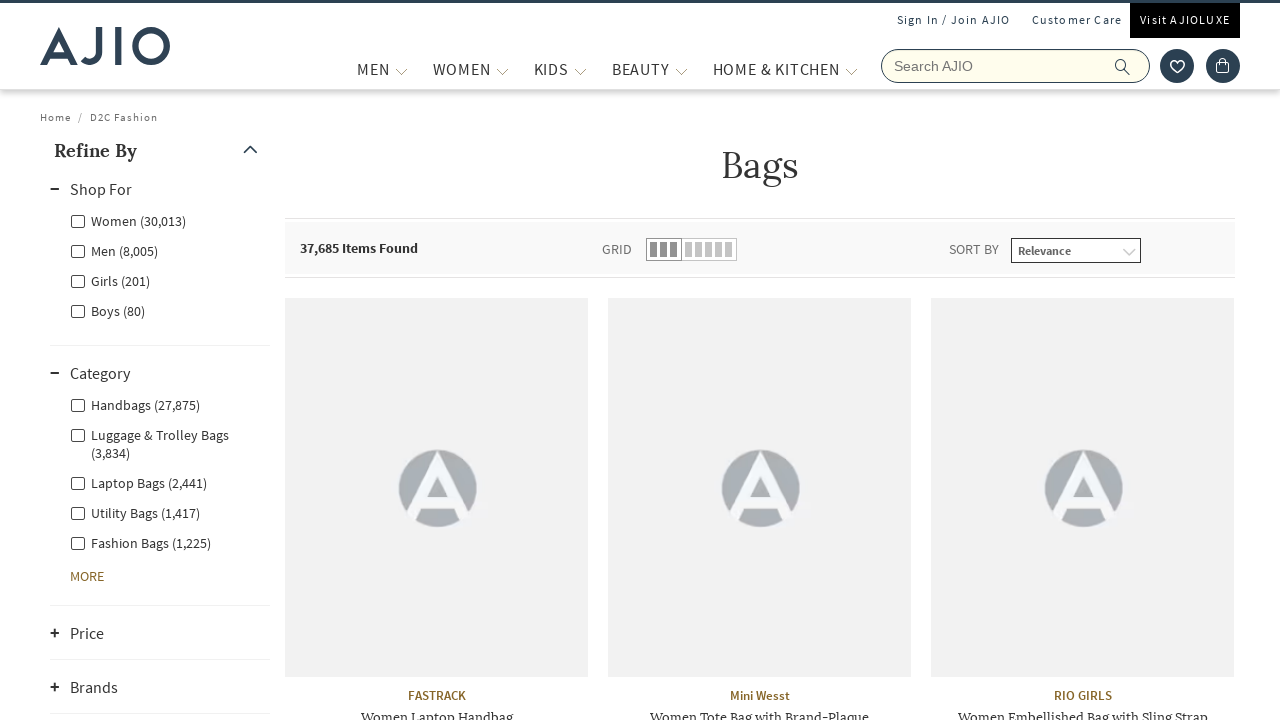

Search results loaded
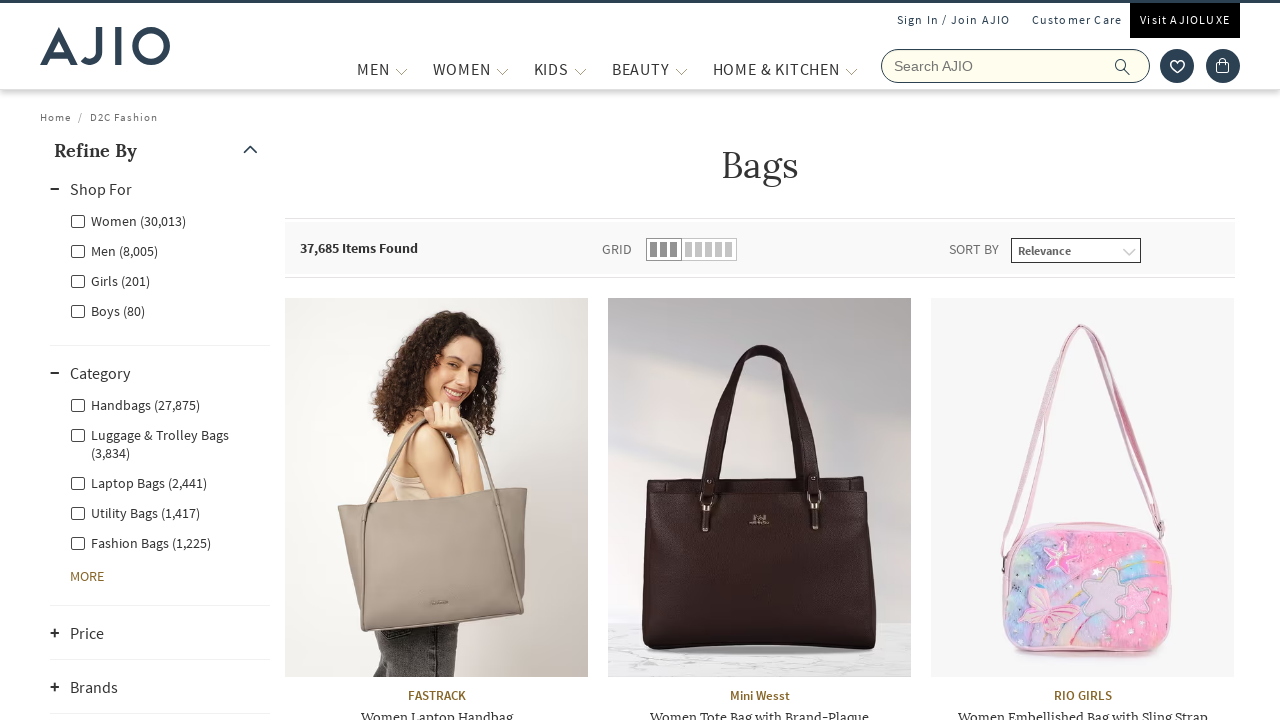

Applied 'Men' gender filter at (114, 250) on label[for='Men']
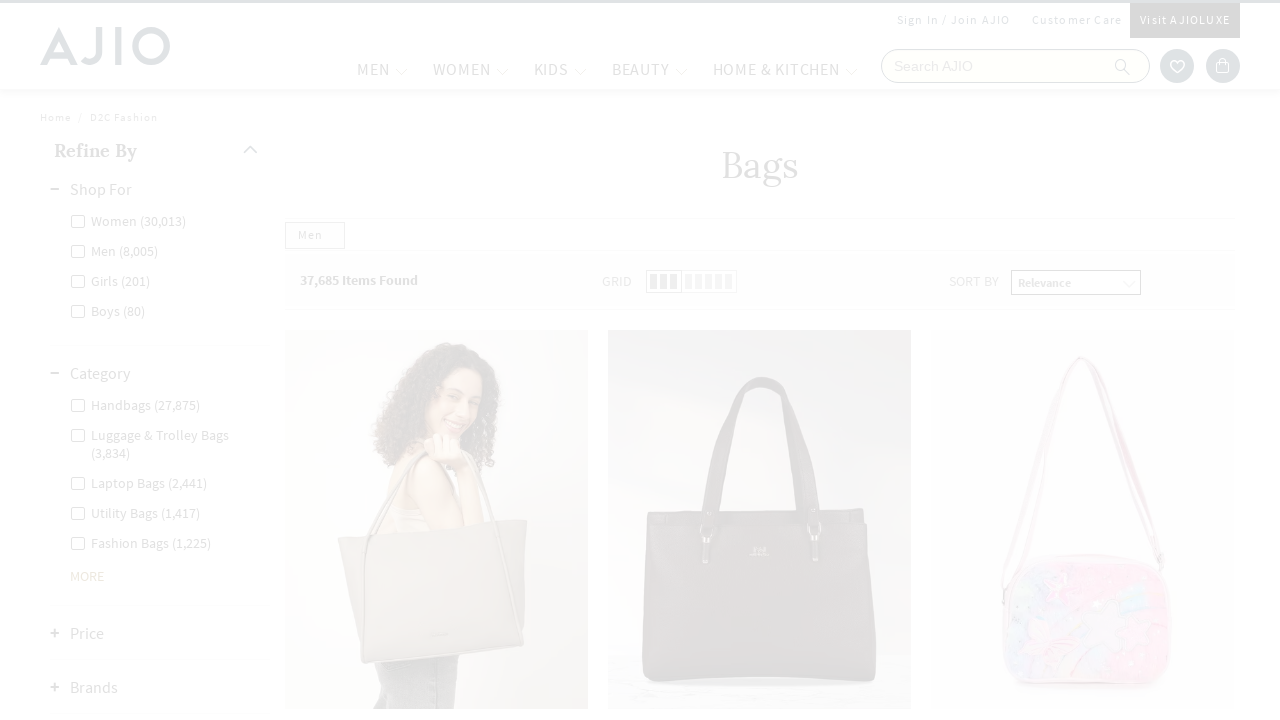

Waited for 'Men' filter to apply
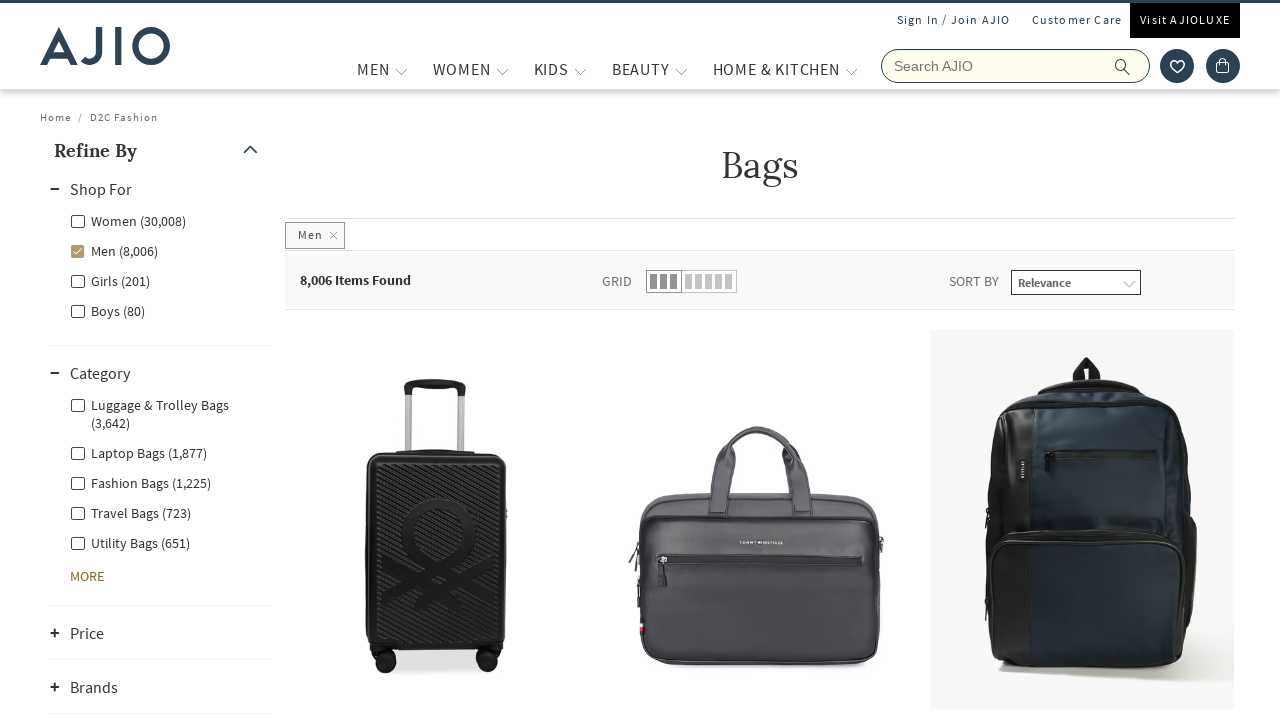

Applied 'Fashion' category filter at (140, 482) on label:has-text('Fashion')
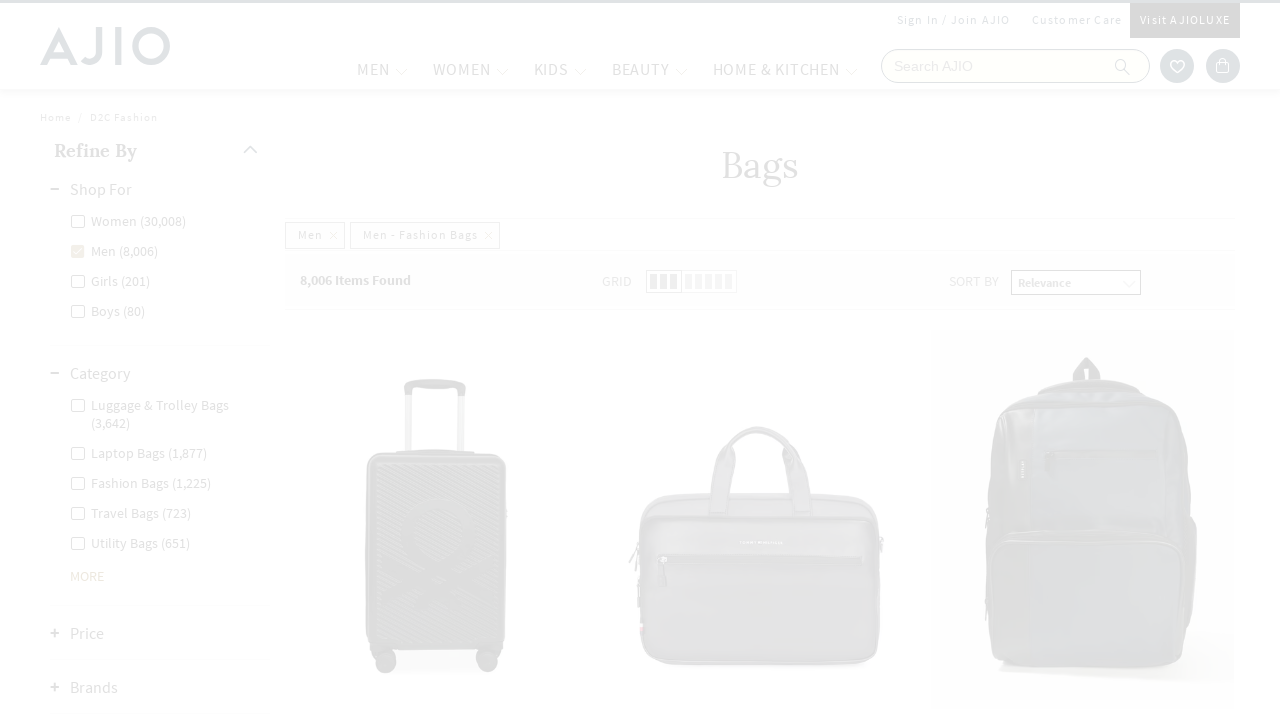

Waited for 'Fashion' filter to apply
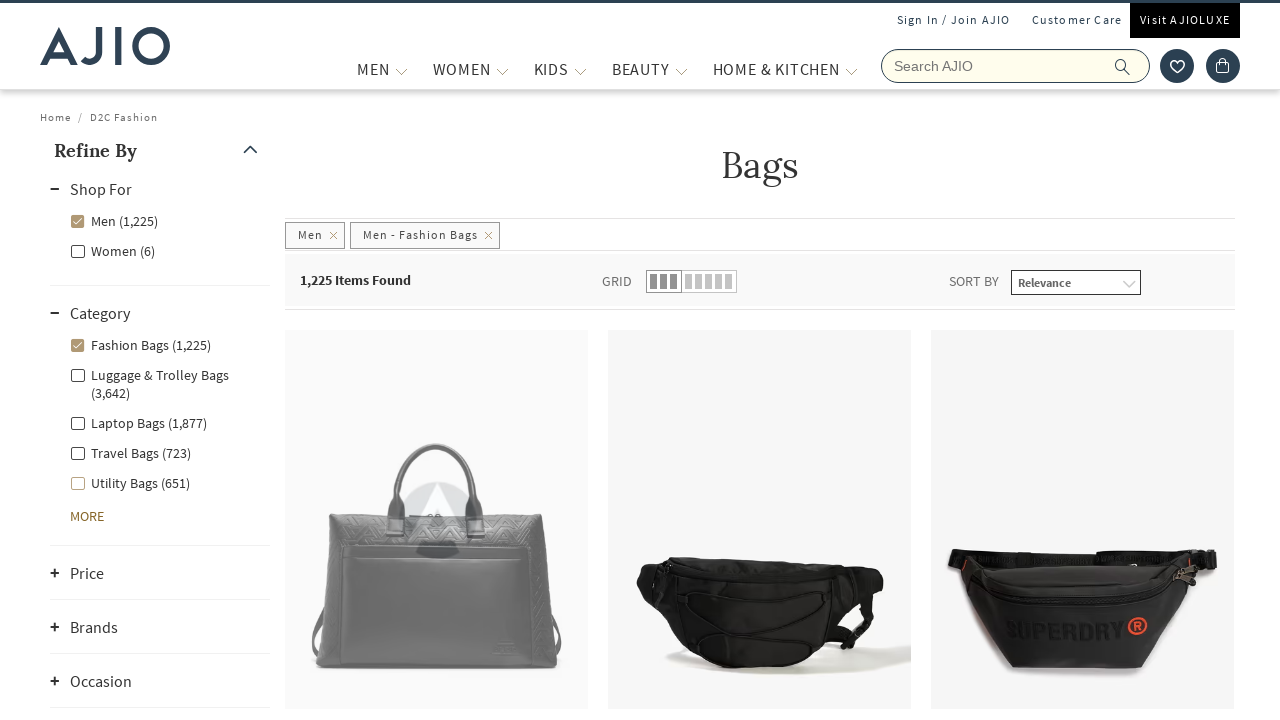

Verified filtered results count is displayed
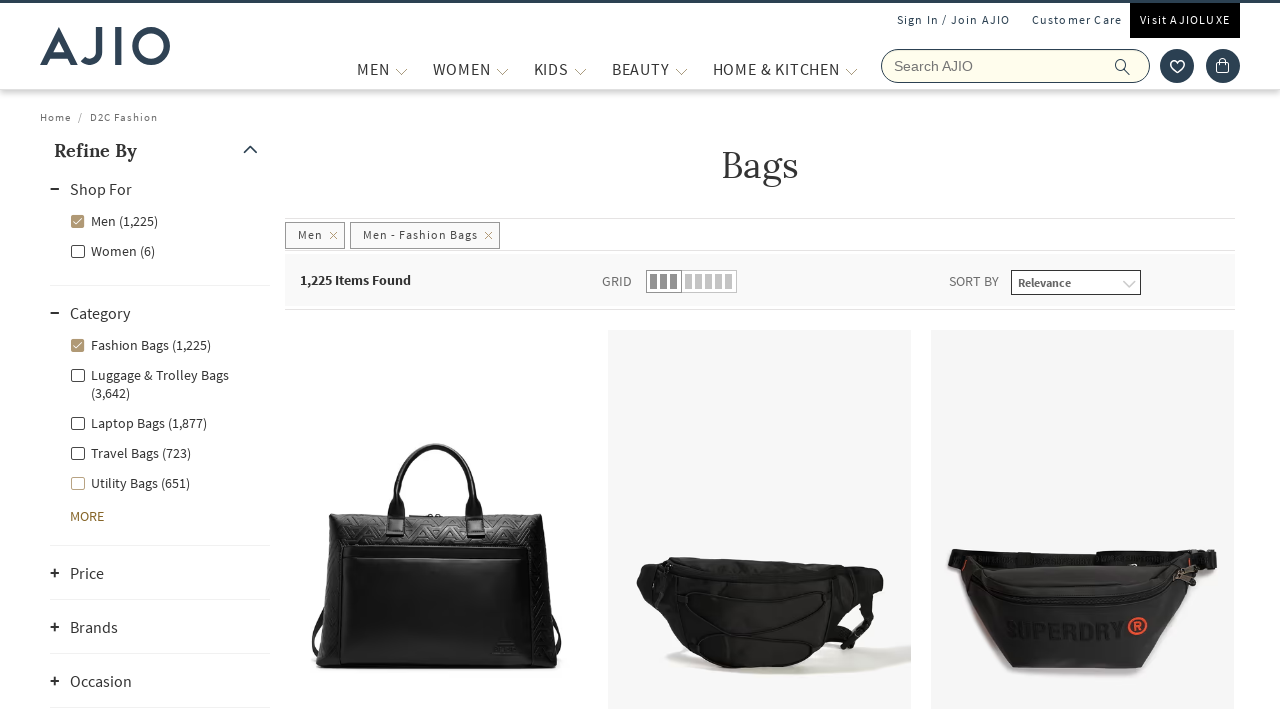

Verified product brand information is displayed
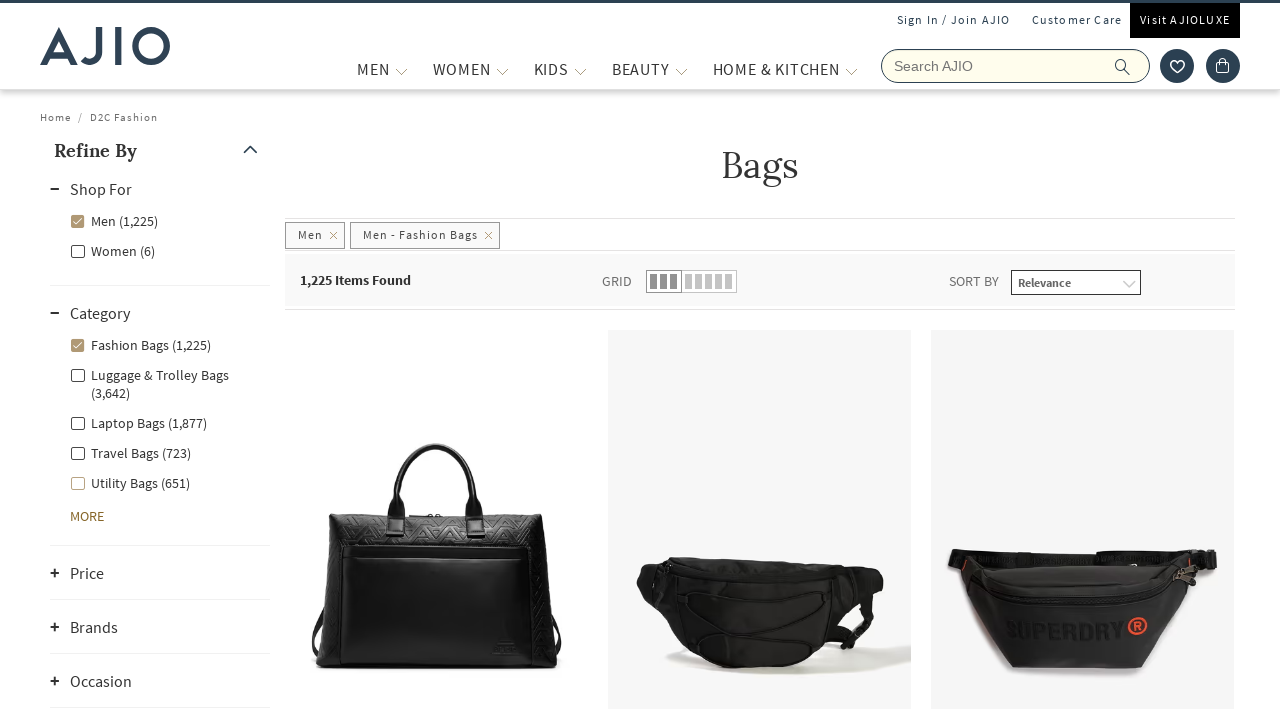

Verified product names are displayed
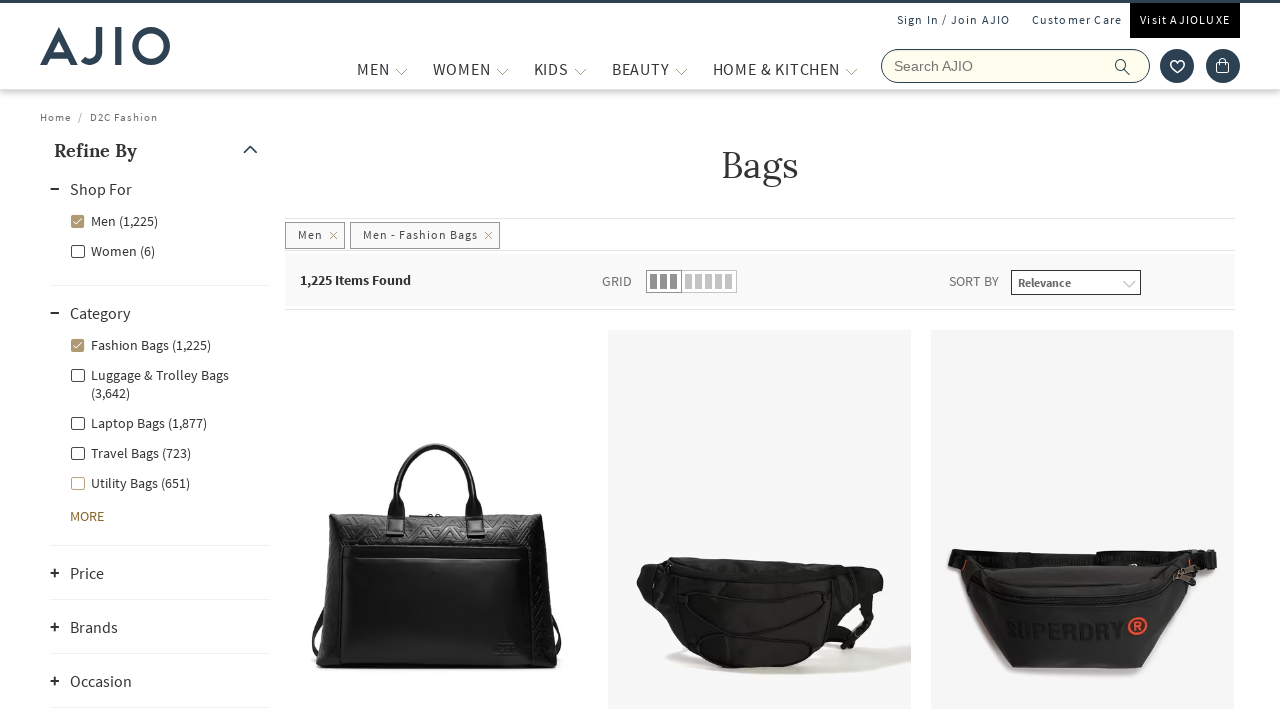

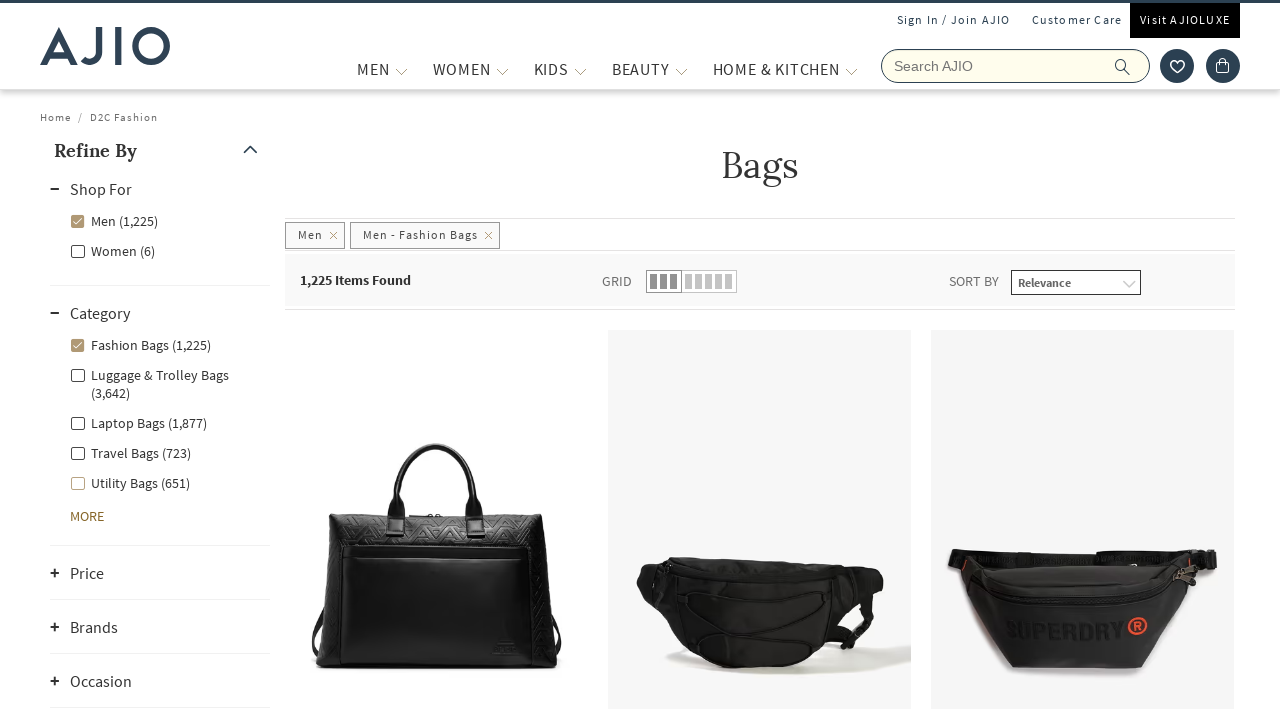